Tests date picker by clearing and entering a specific date

Starting URL: https://demoqa.com/date-picker

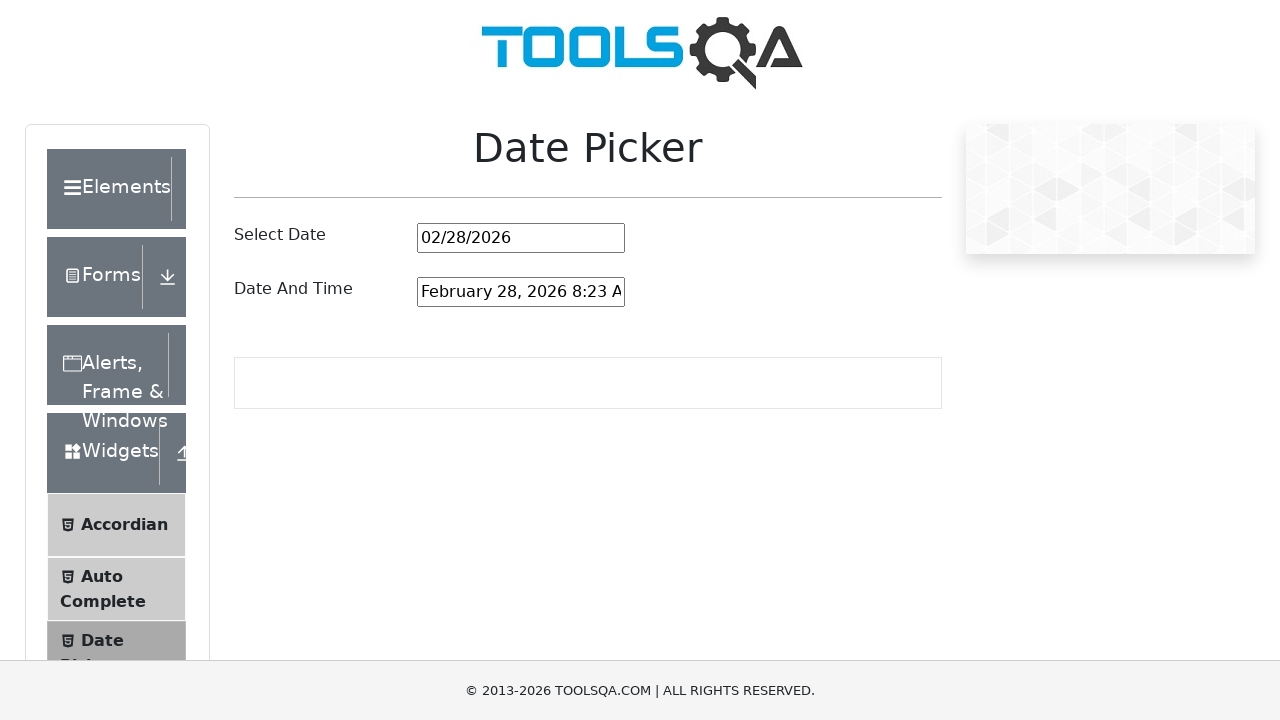

Cleared the date picker input field on #datePickerMonthYearInput
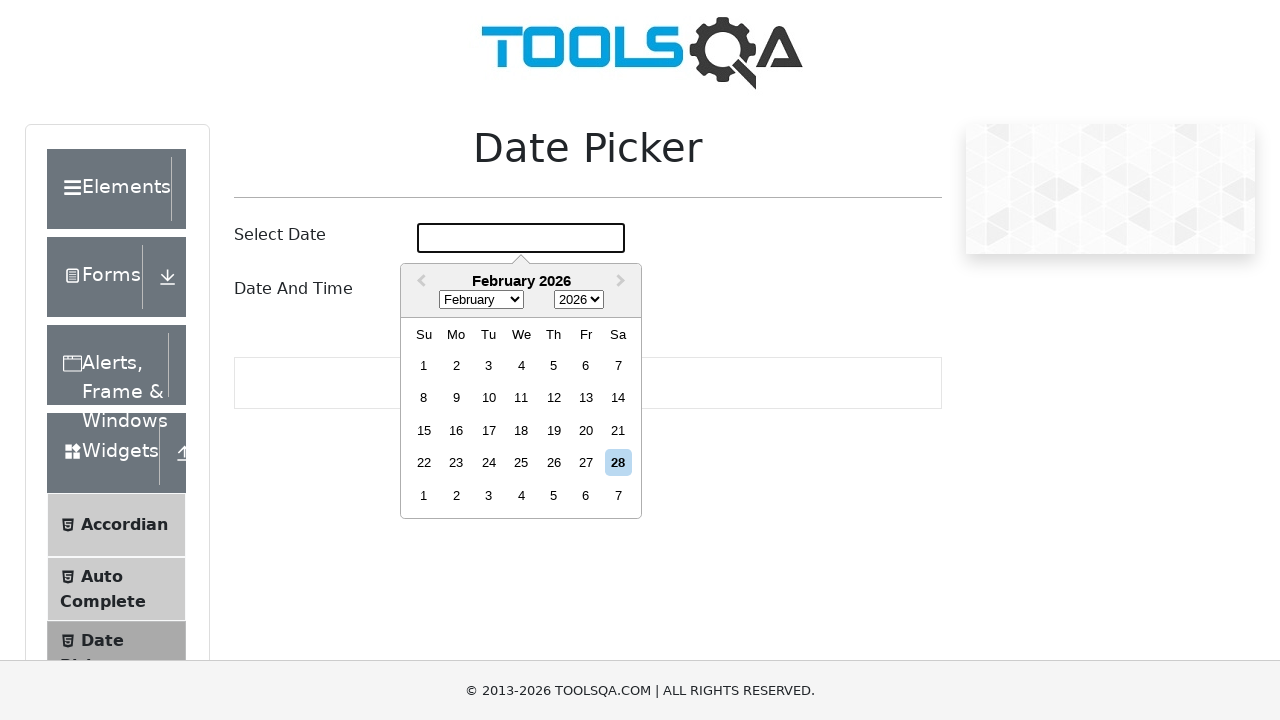

Entered date '05/08/1993' into the date picker field on #datePickerMonthYearInput
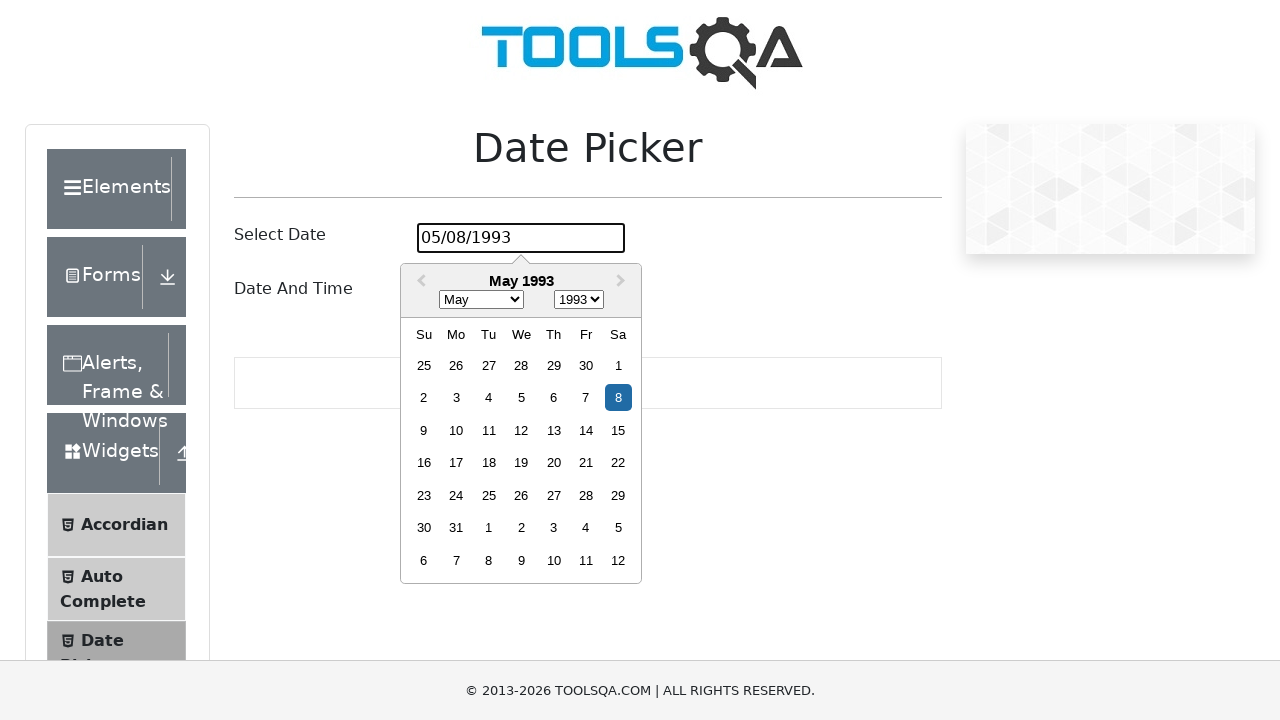

Pressed Enter to confirm the date selection on #datePickerMonthYearInput
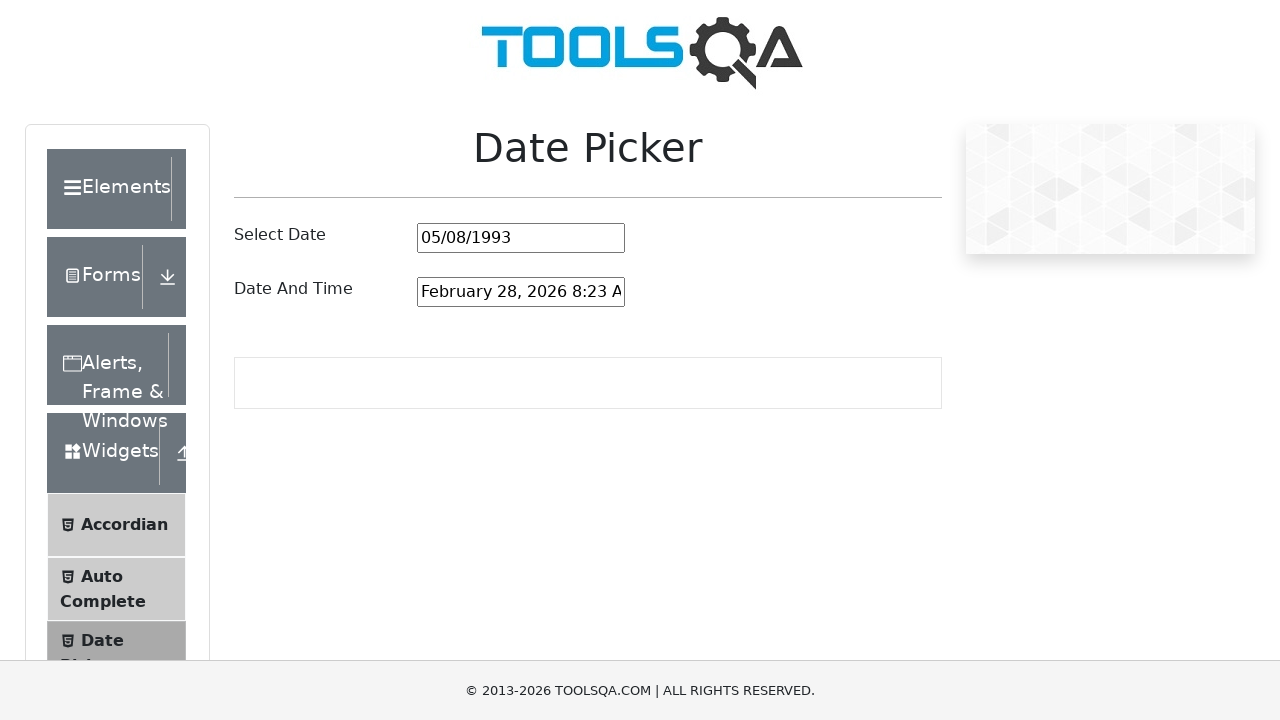

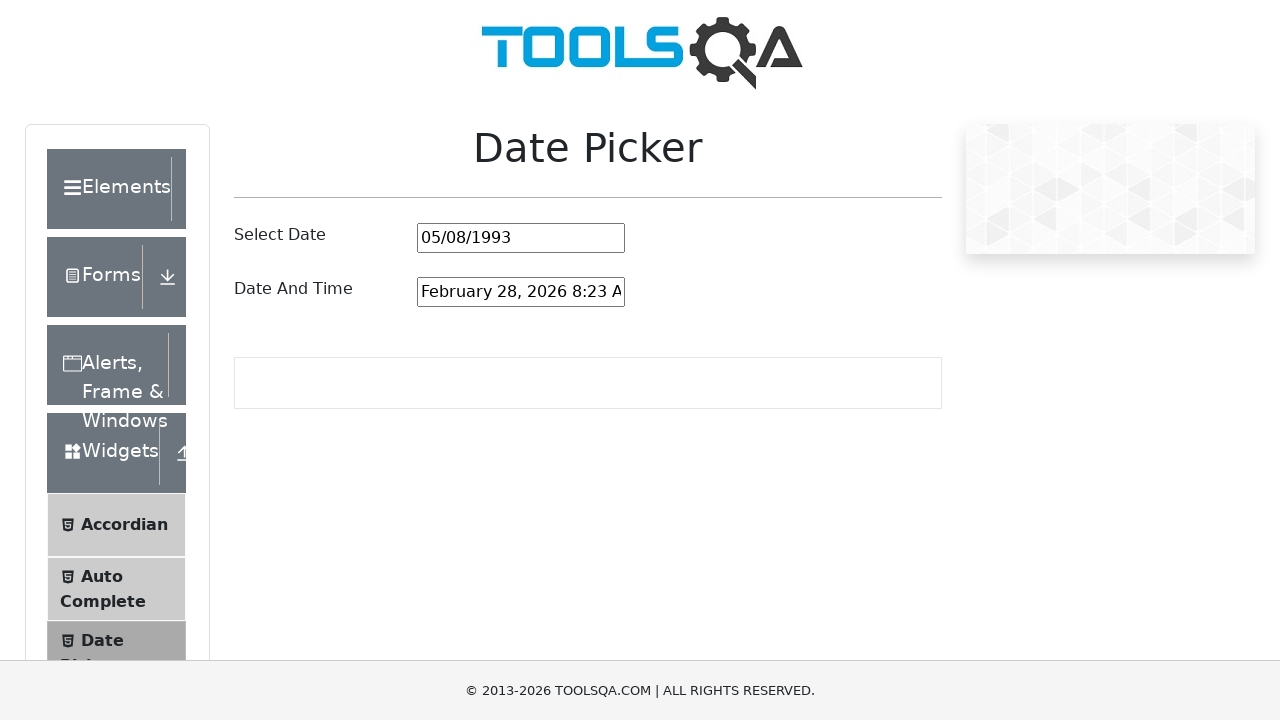